Tests drag and drop functionality by dragging an element from one location to another using click-and-hold approach

Starting URL: http://only-testing-blog.blogspot.com/2014/09/drag-and-drop.html

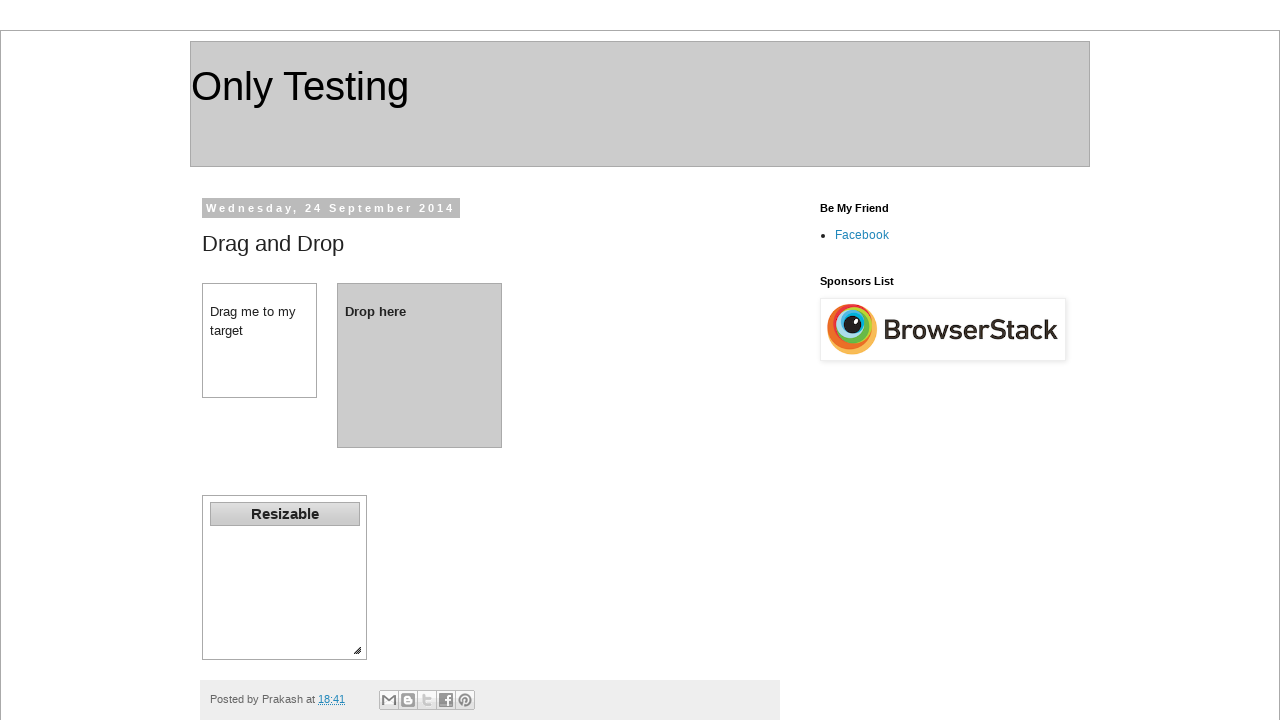

Located draggable element with id 'dragdiv'
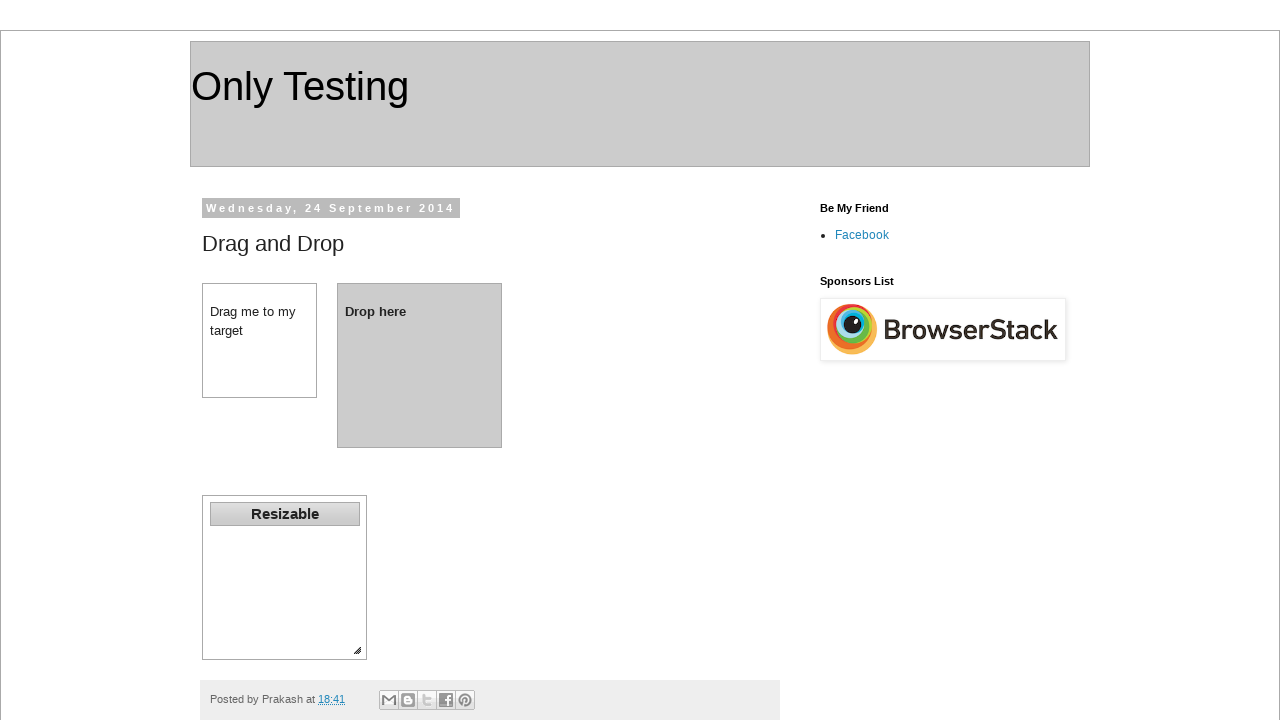

Located drop target element with id 'dropdiv'
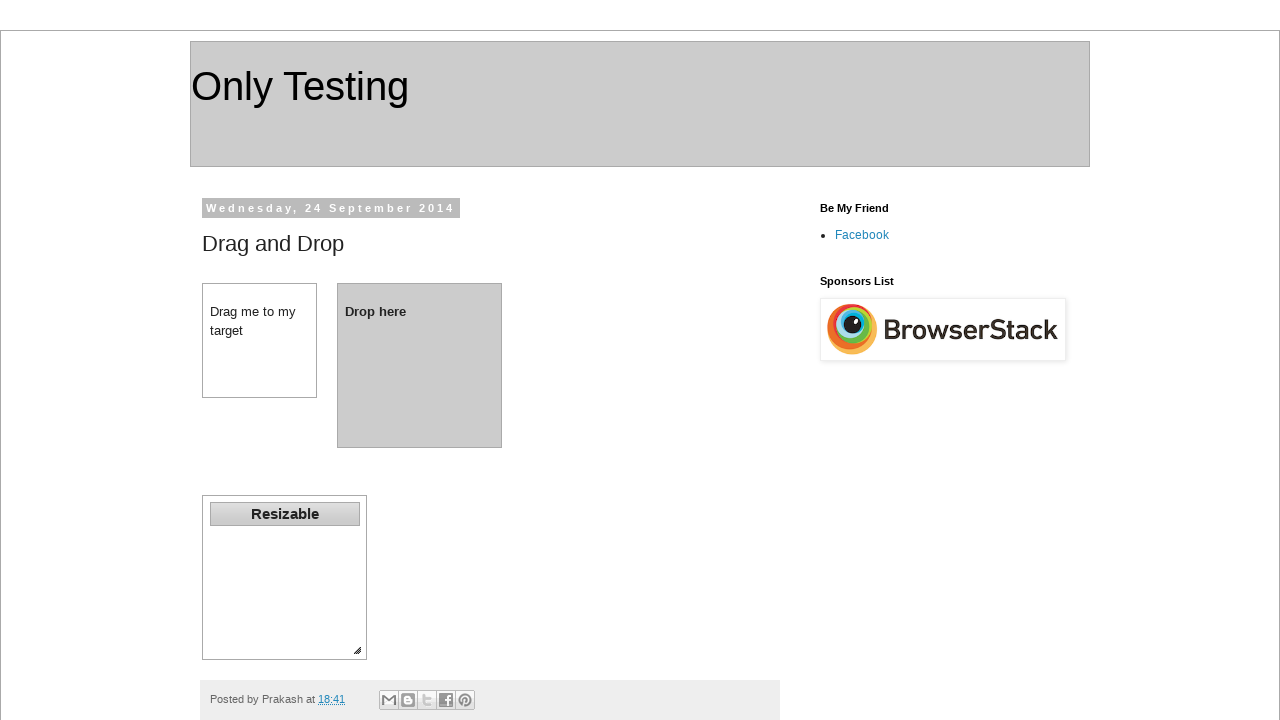

Dragged element from dragdiv to dropdiv at (420, 365)
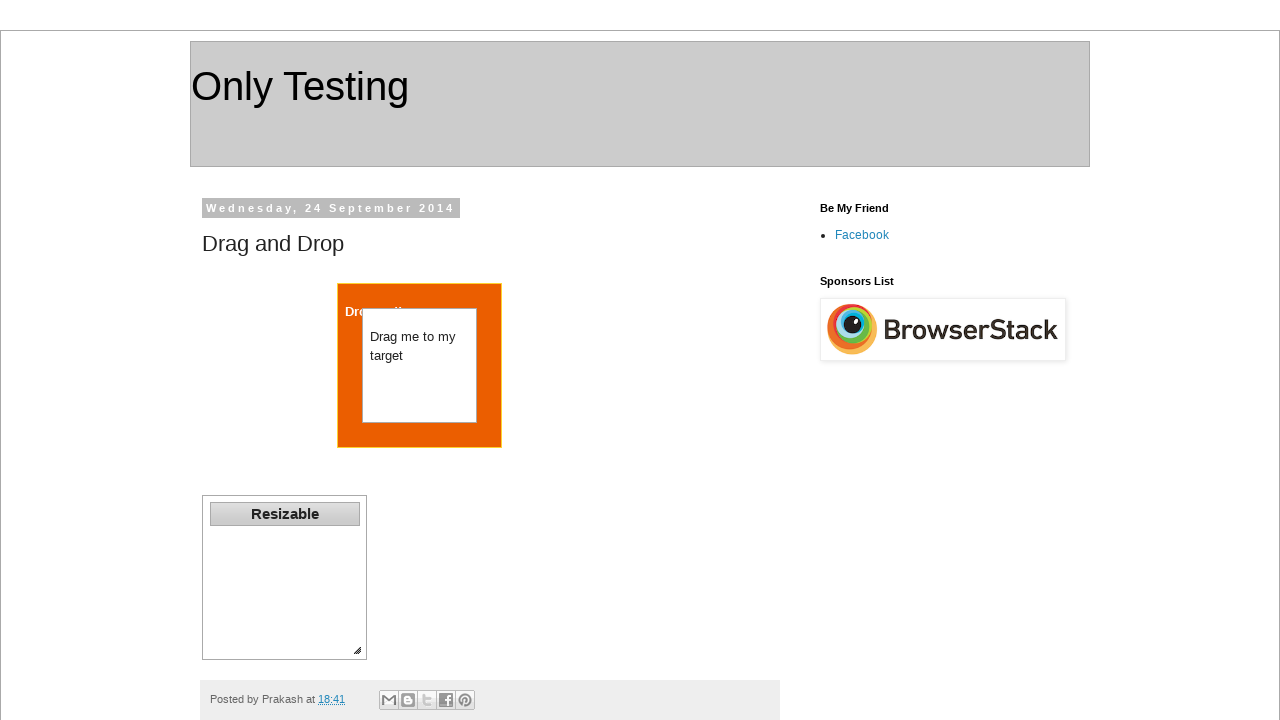

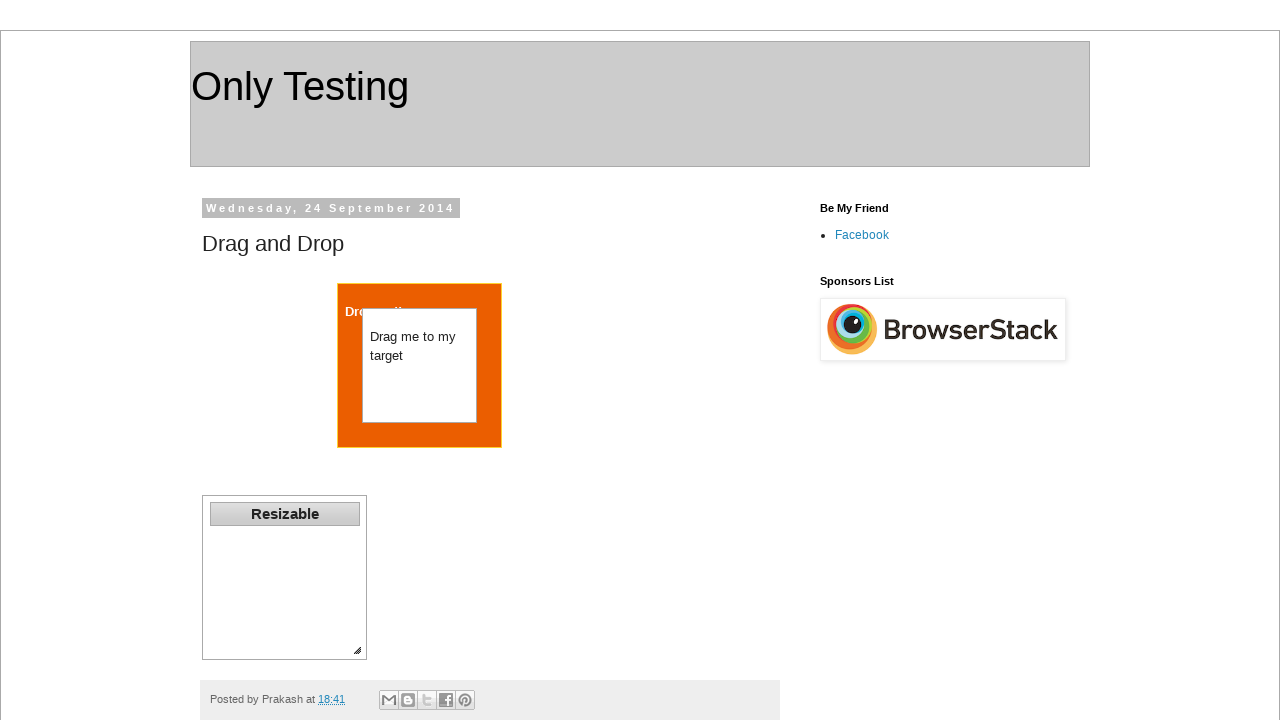